Tests keyboard key press functionality by sending SPACE and LEFT arrow keys to an element and verifying the displayed result text matches the expected key press.

Starting URL: http://the-internet.herokuapp.com/key_presses

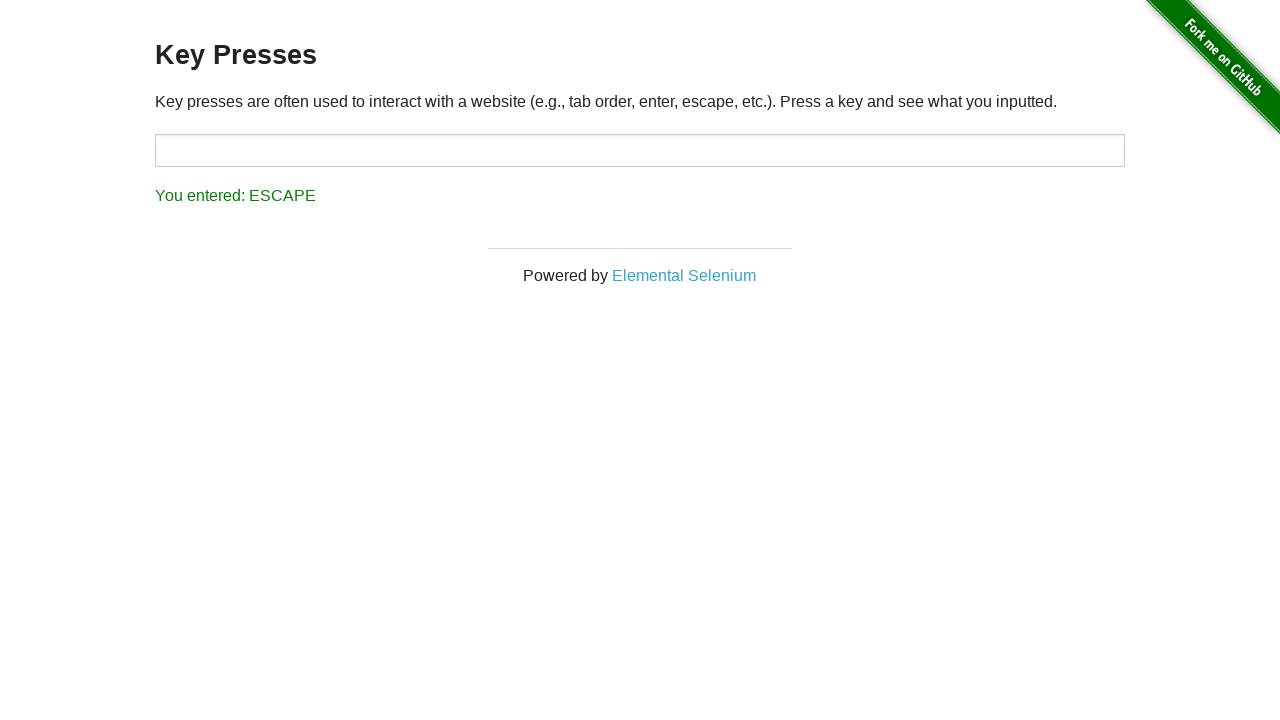

Pressed SPACE key on target element on #target
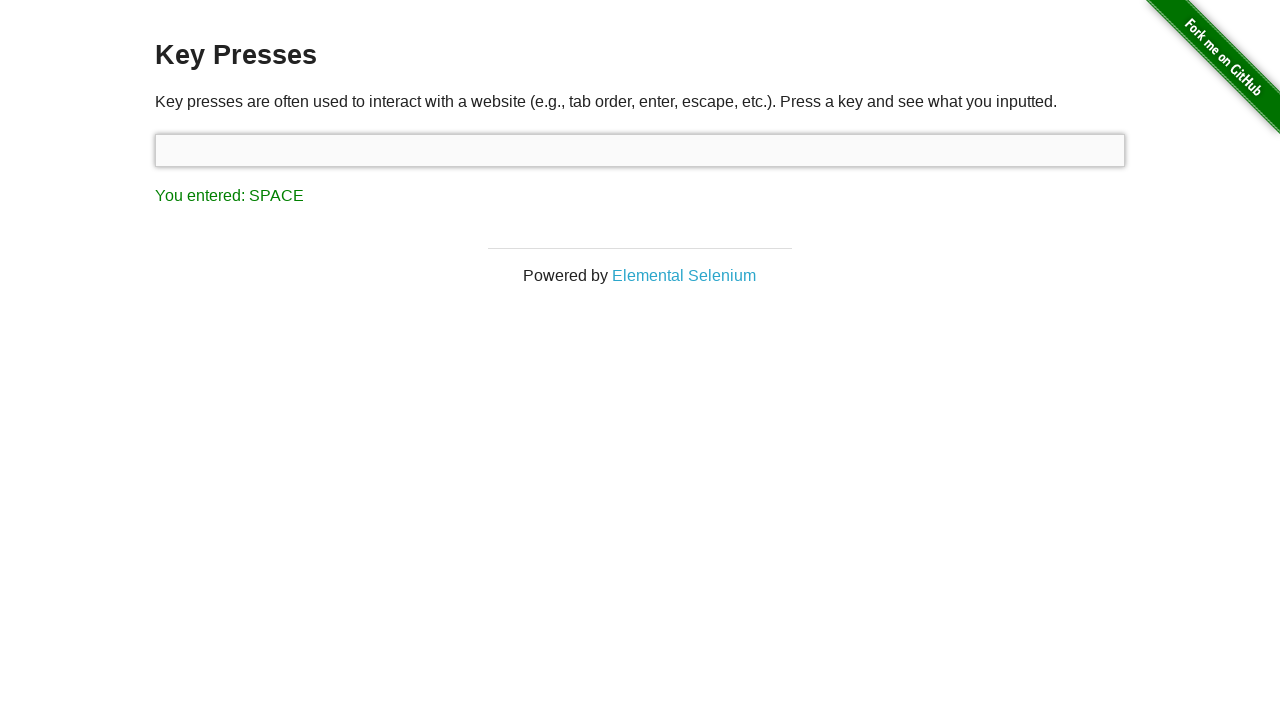

Retrieved result text after SPACE key press
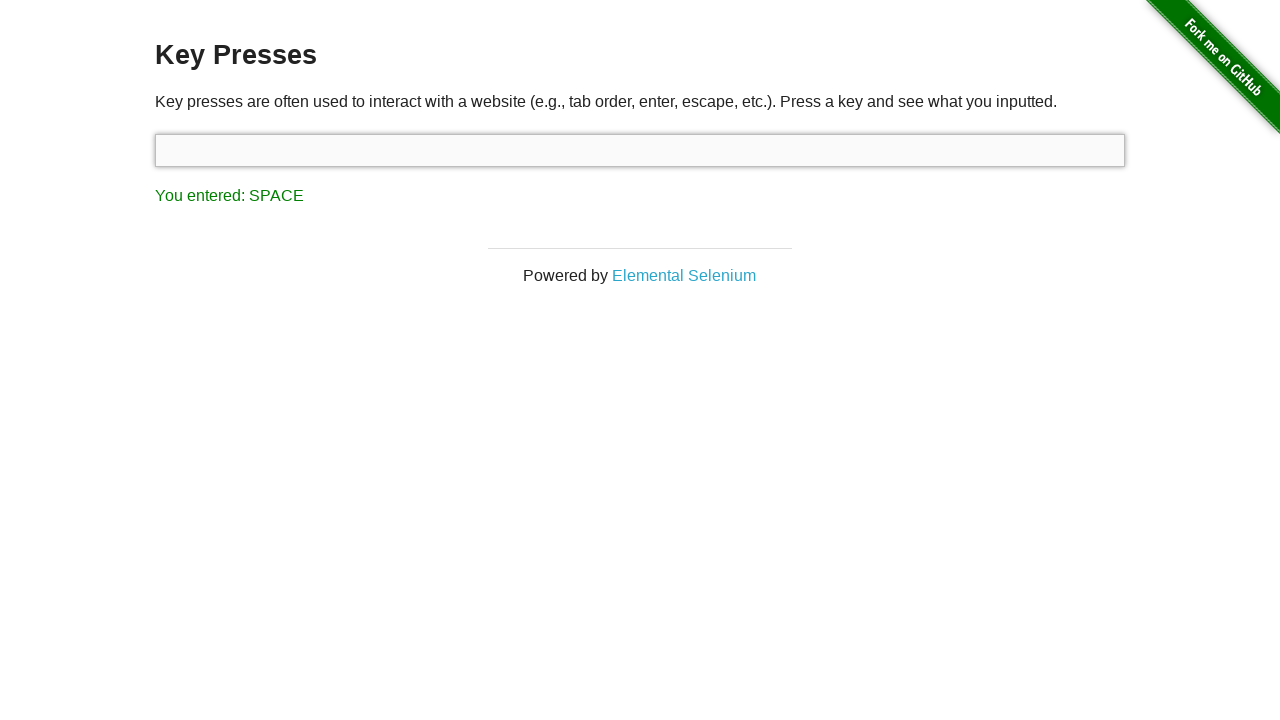

Verified result text contains 'You entered: SPACE'
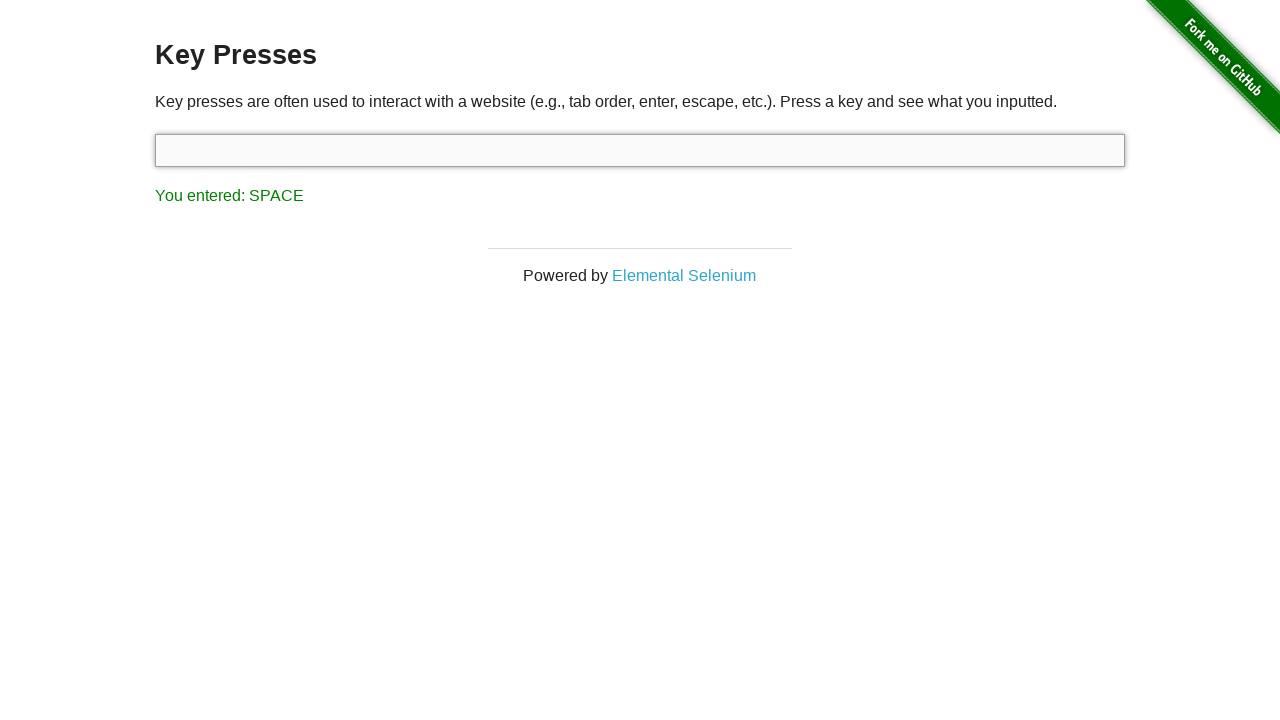

Pressed LEFT arrow key on focused element
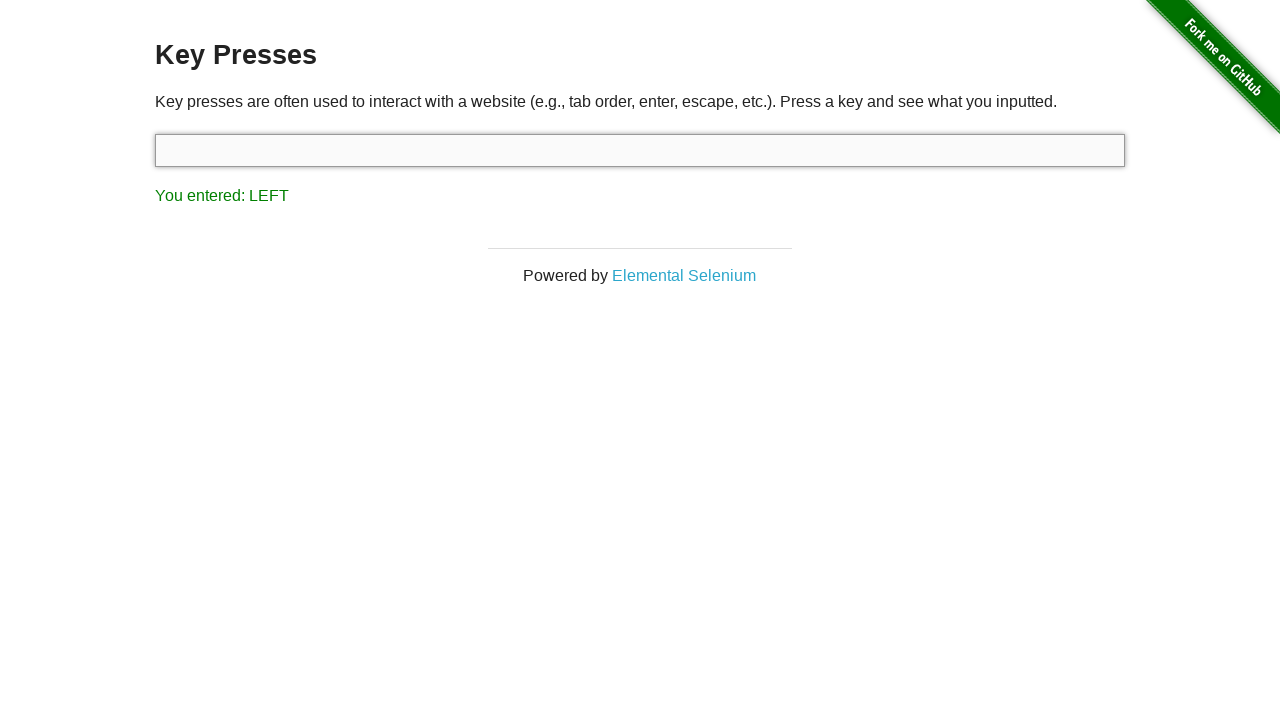

Retrieved result text after LEFT arrow key press
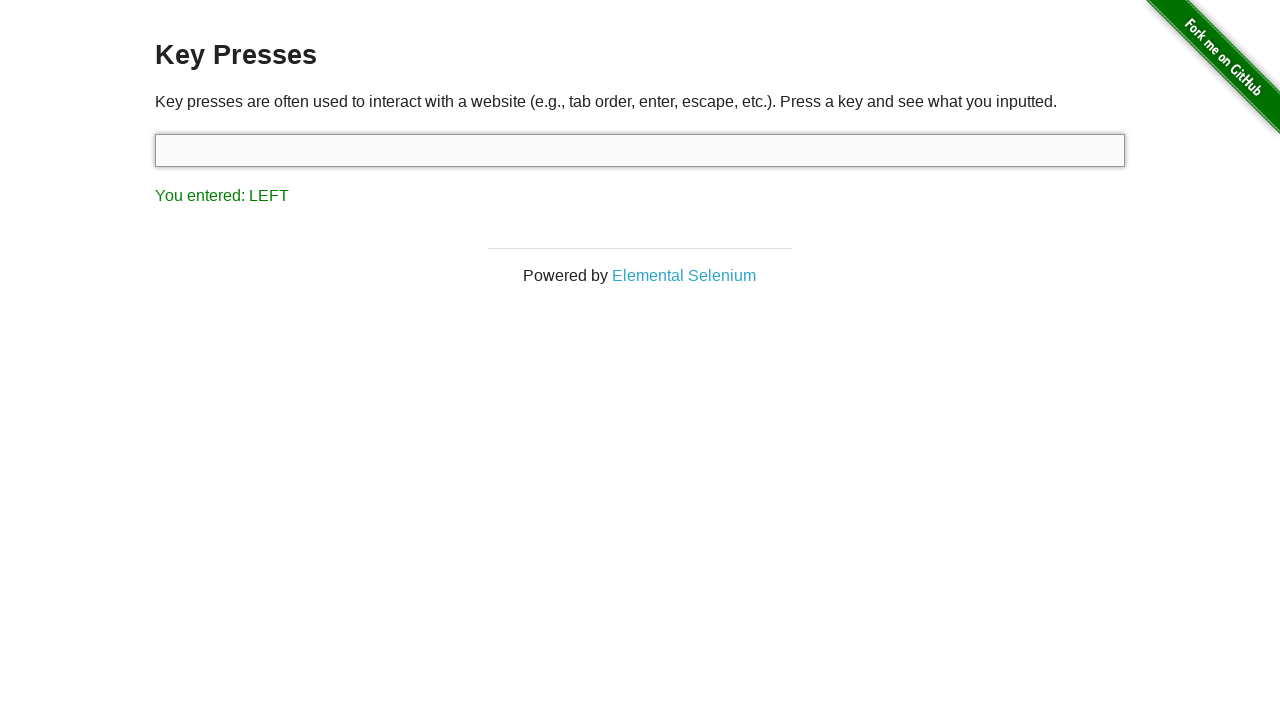

Verified result text contains 'You entered: LEFT'
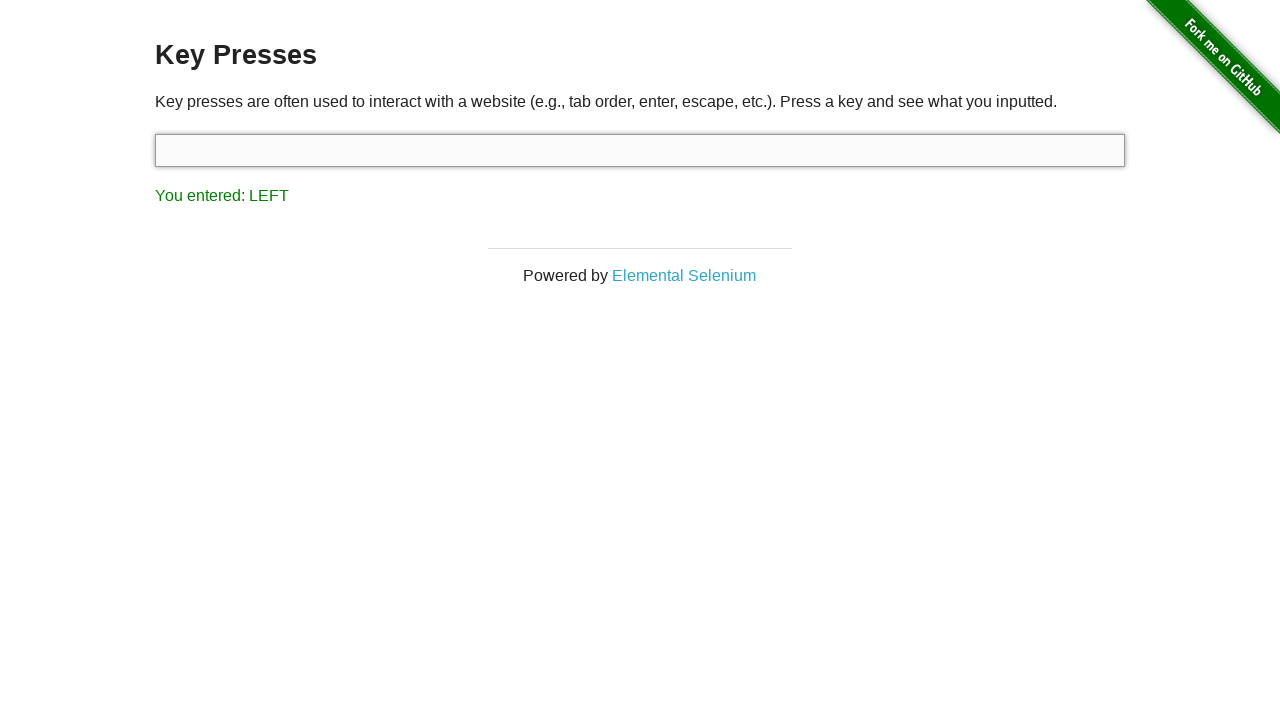

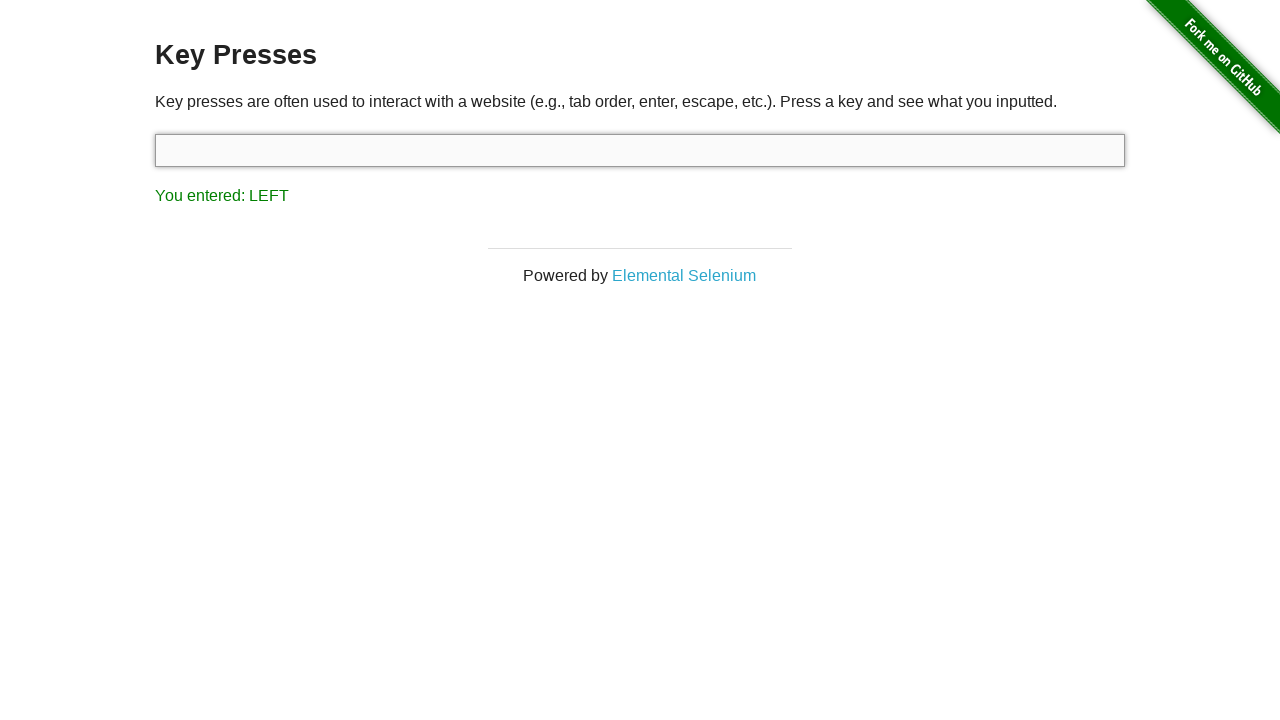